Tests filtering to display only completed todo items by clicking the Completed link.

Starting URL: https://demo.playwright.dev/todomvc

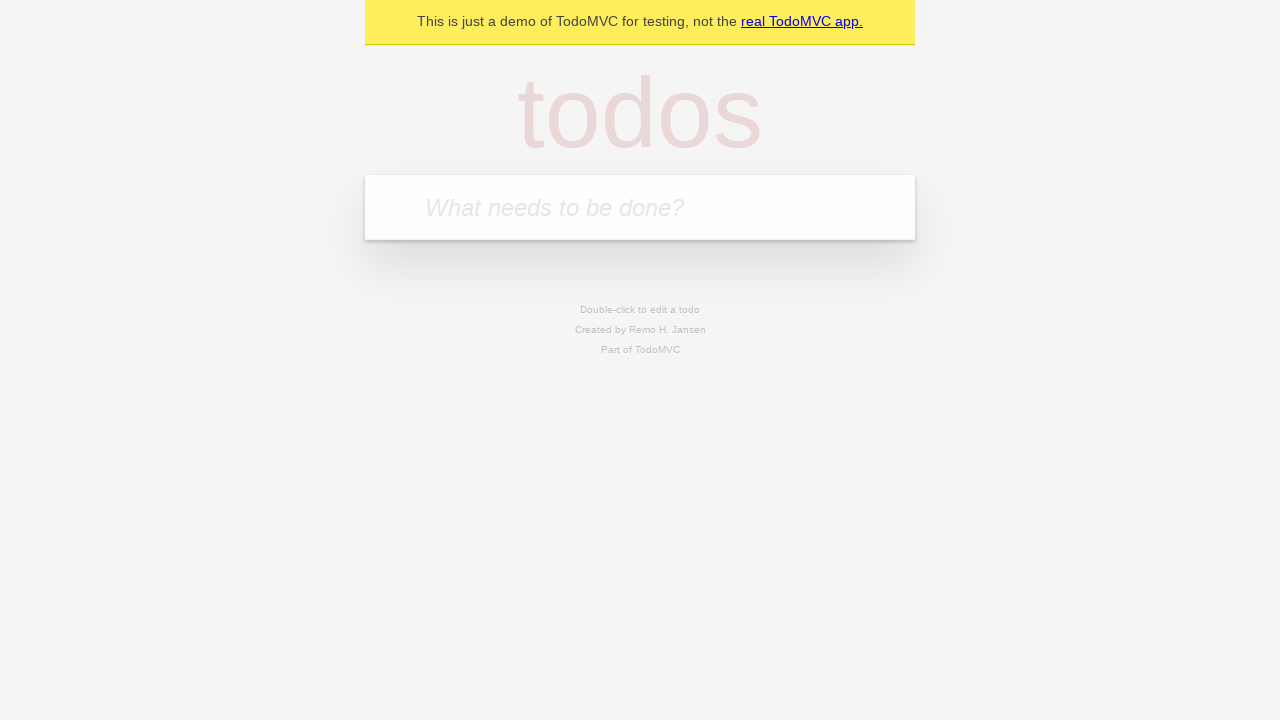

Filled todo input with 'buy some cheese' on internal:attr=[placeholder="What needs to be done?"i]
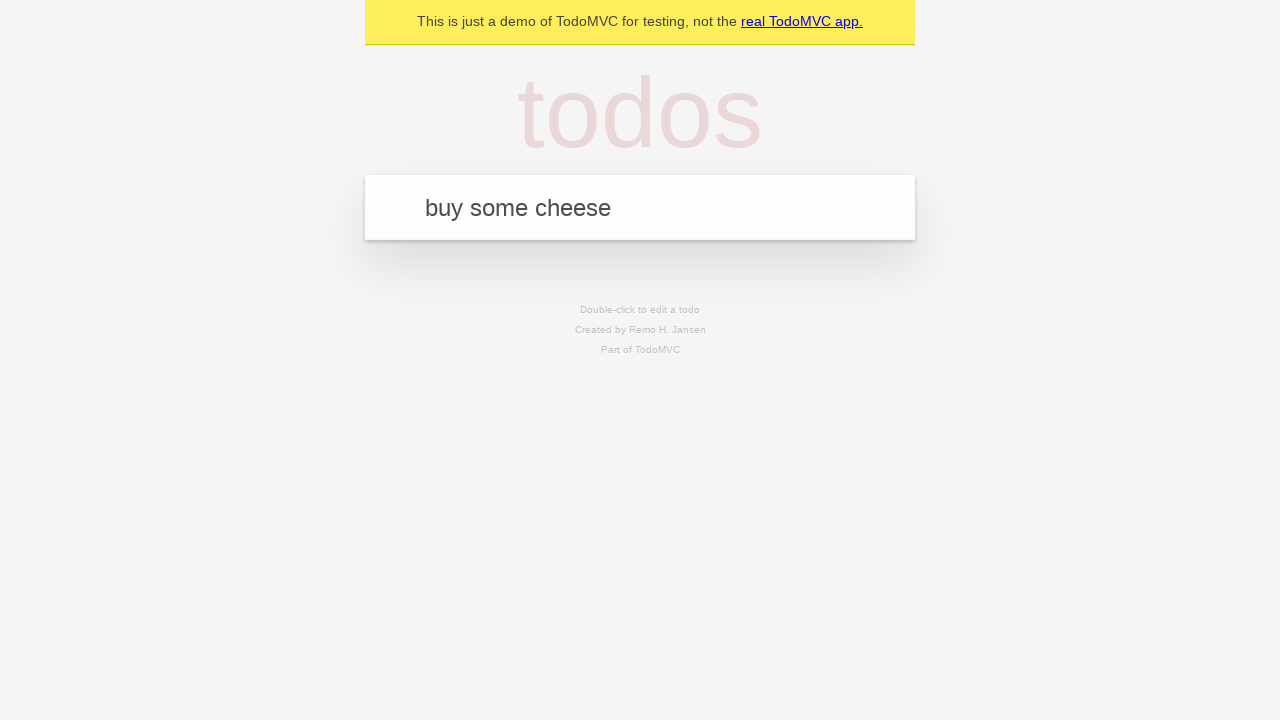

Pressed Enter to add first todo item on internal:attr=[placeholder="What needs to be done?"i]
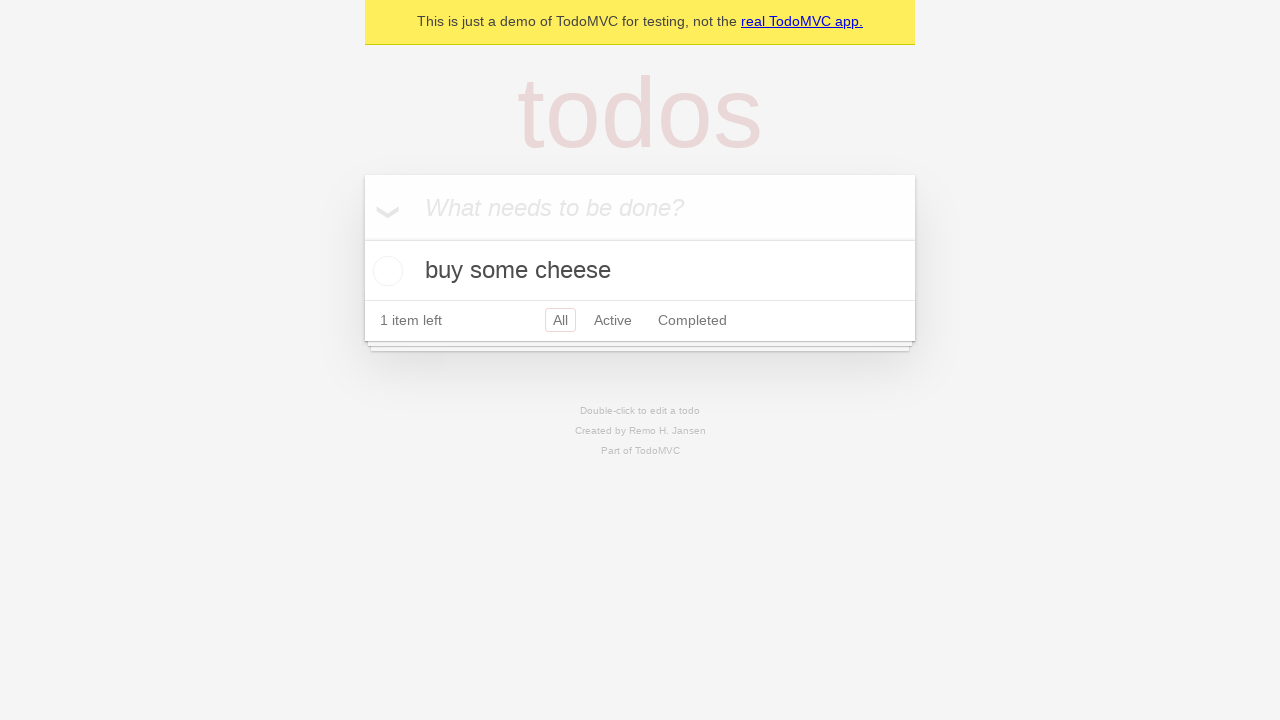

Filled todo input with 'feed the cat' on internal:attr=[placeholder="What needs to be done?"i]
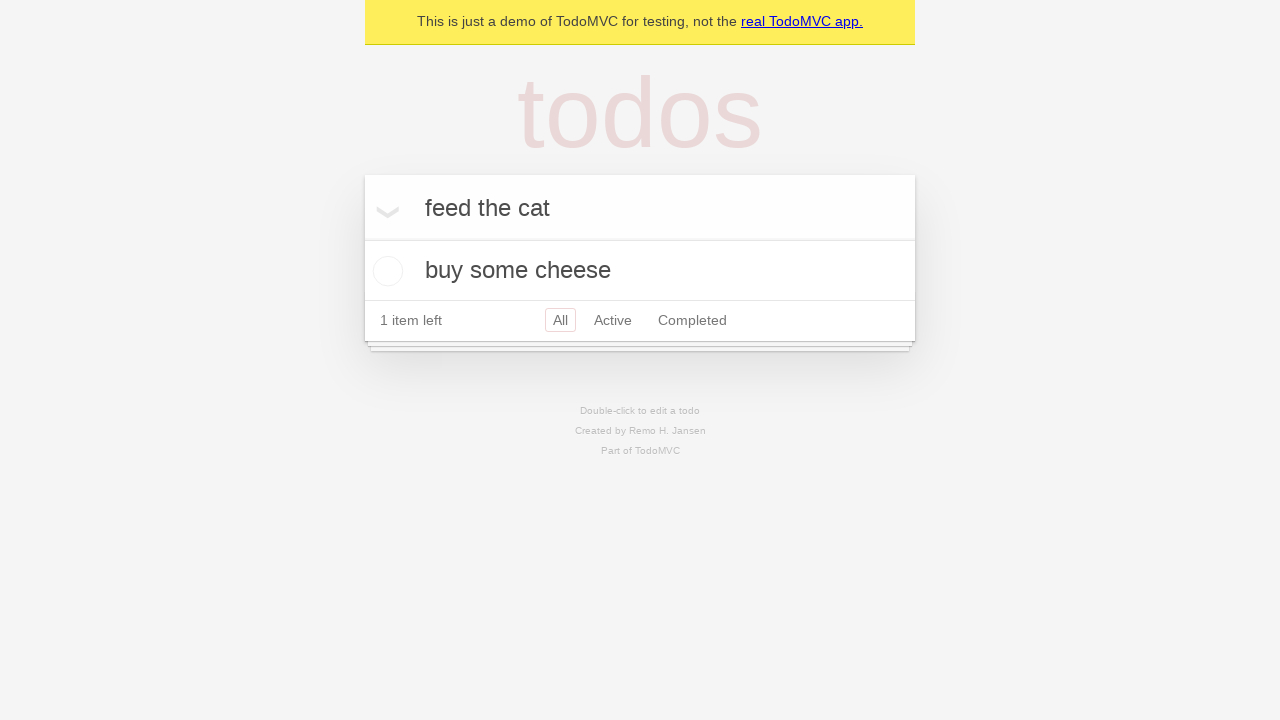

Pressed Enter to add second todo item on internal:attr=[placeholder="What needs to be done?"i]
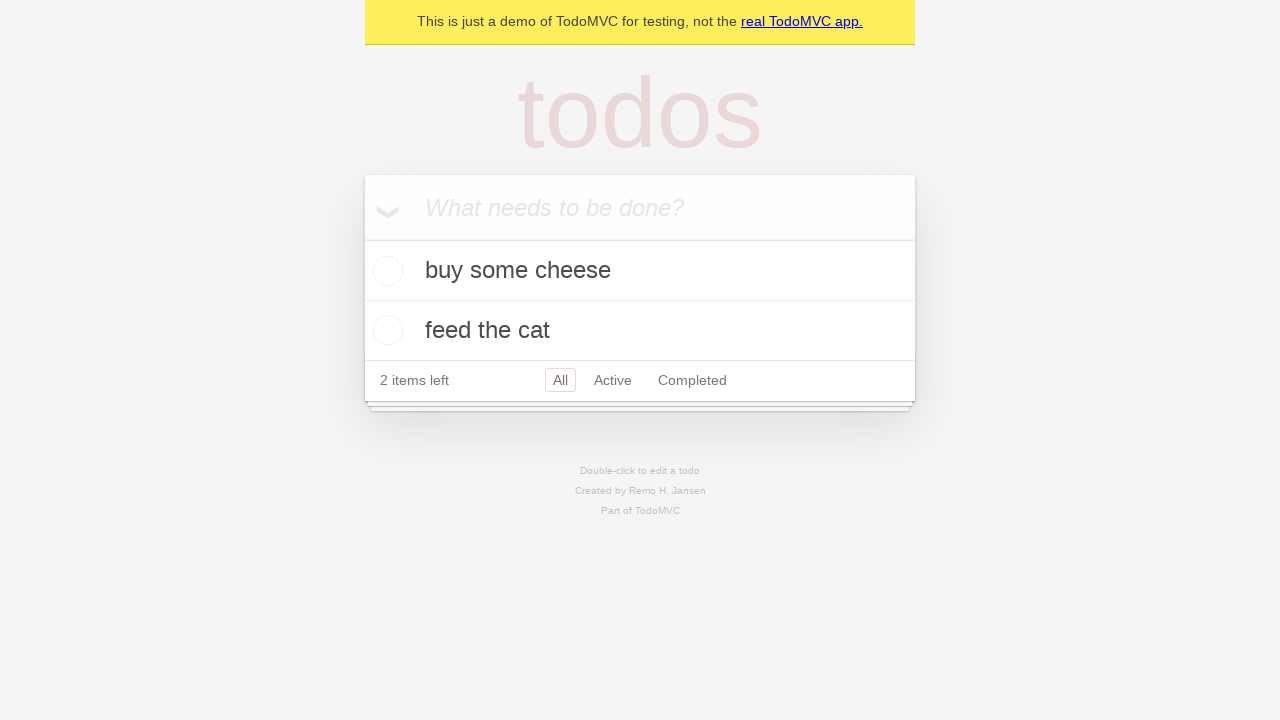

Filled todo input with 'book a doctors appointment' on internal:attr=[placeholder="What needs to be done?"i]
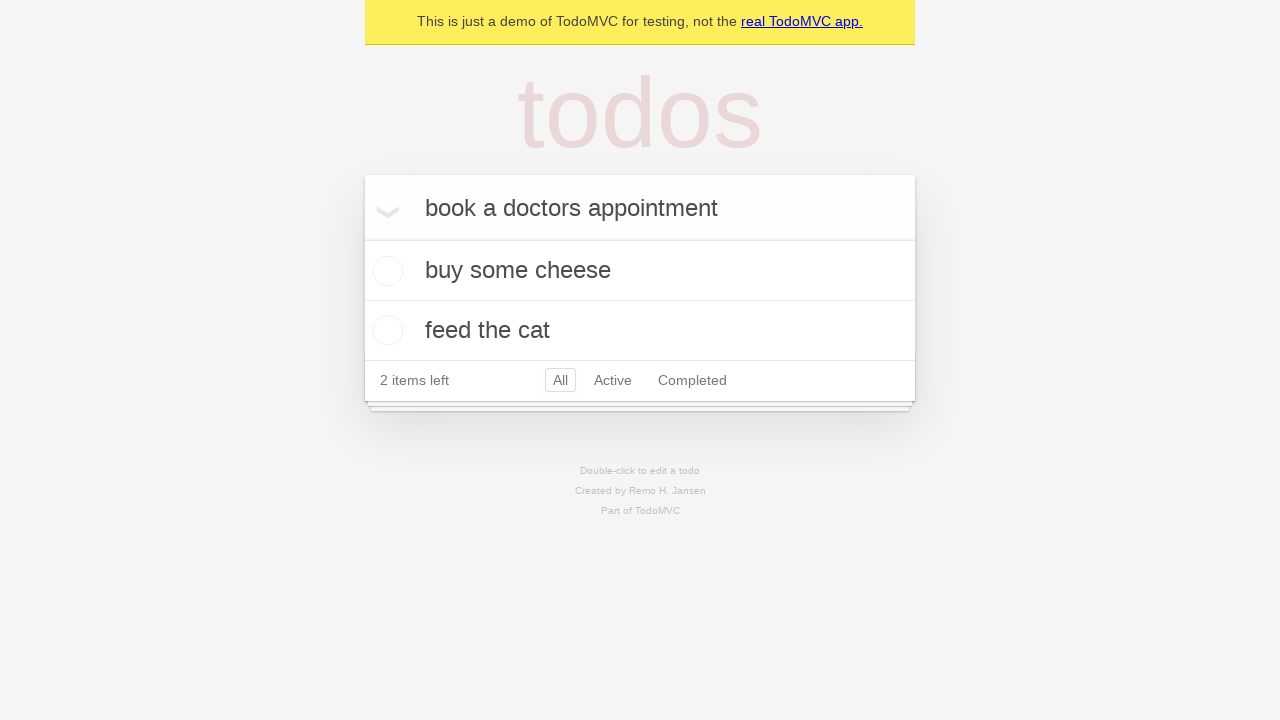

Pressed Enter to add third todo item on internal:attr=[placeholder="What needs to be done?"i]
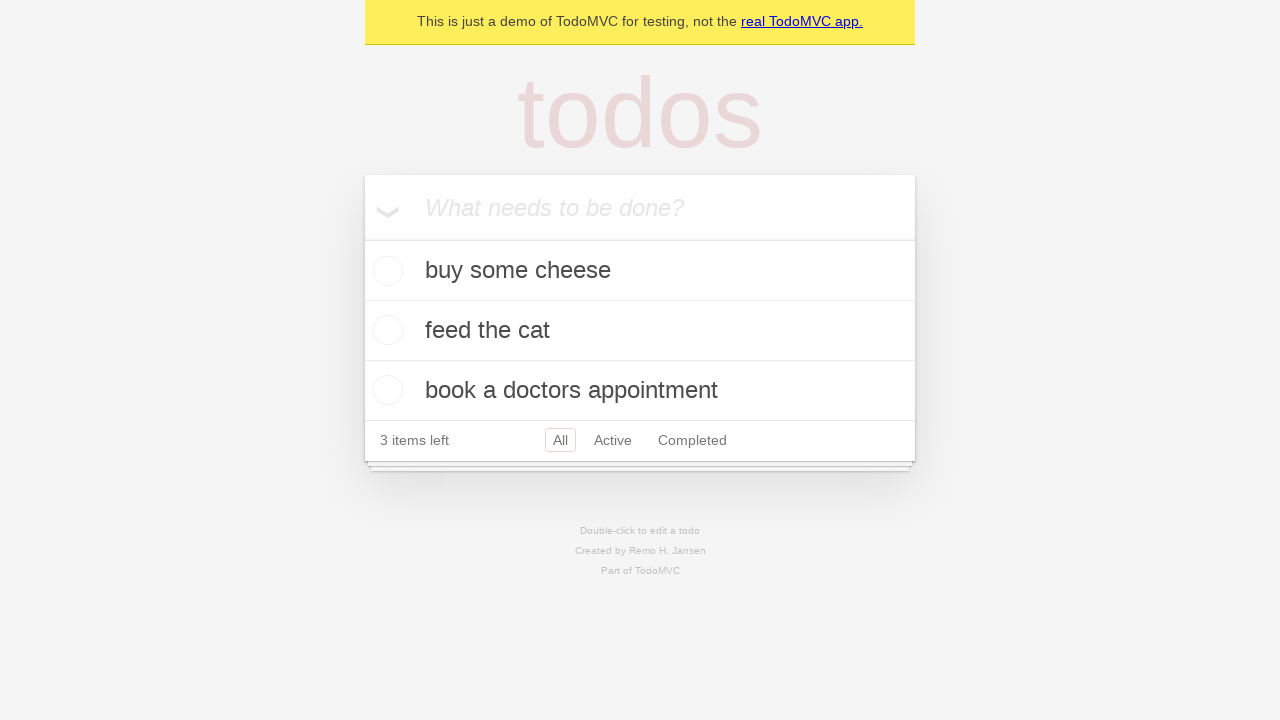

Waited for third todo item to appear
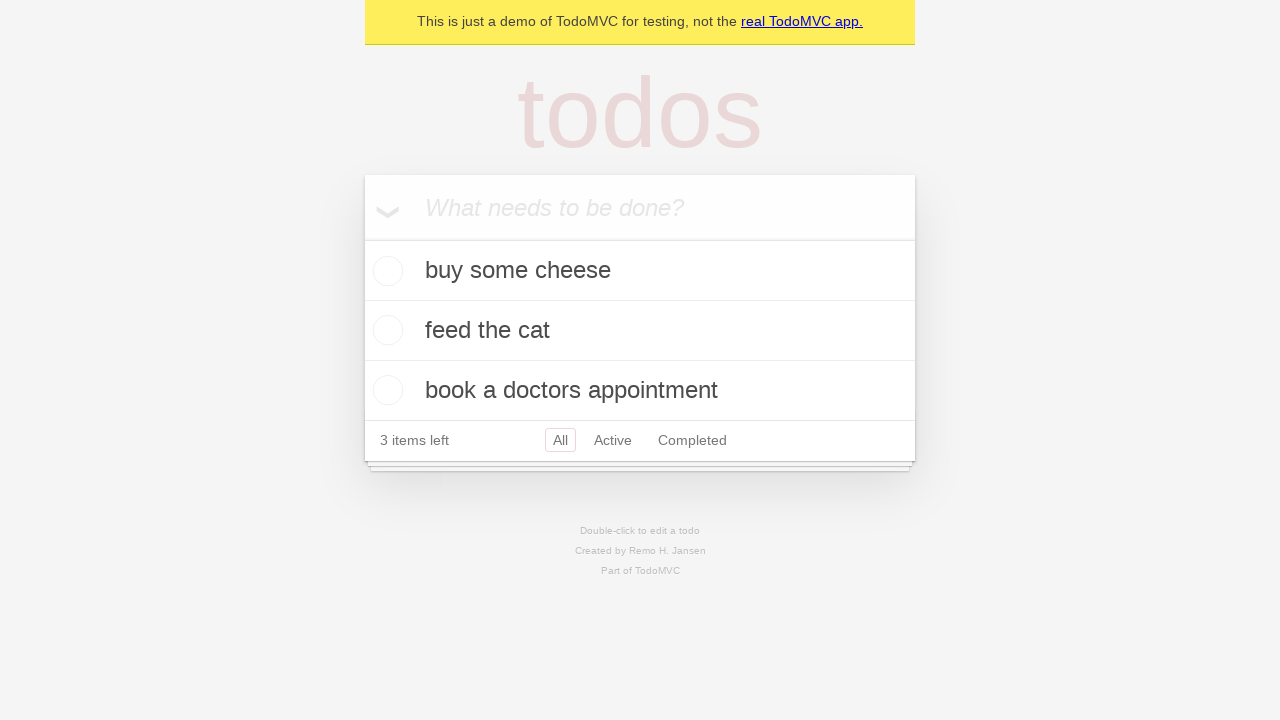

Checked the checkbox for second todo item to mark it completed at (385, 330) on [data-testid='todo-item'] >> nth=1 >> internal:role=checkbox
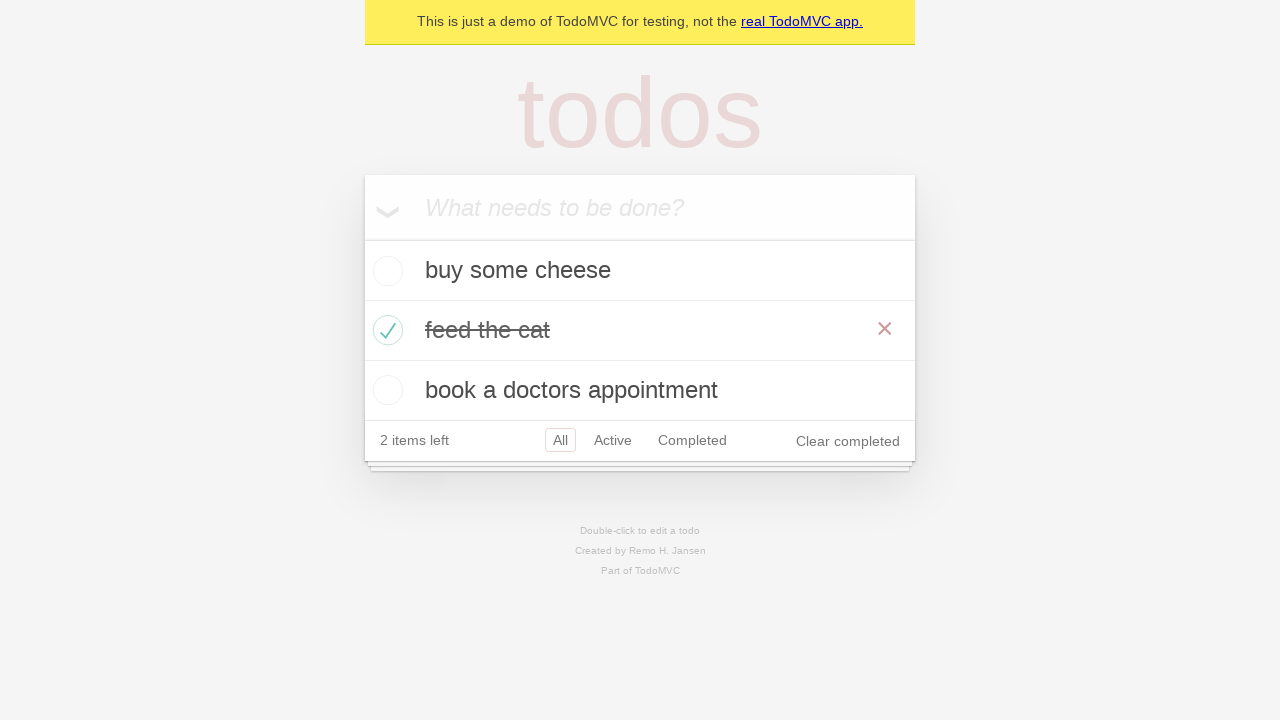

Clicked Completed link to filter and display only completed todo items at (692, 440) on internal:role=link[name="Completed"i]
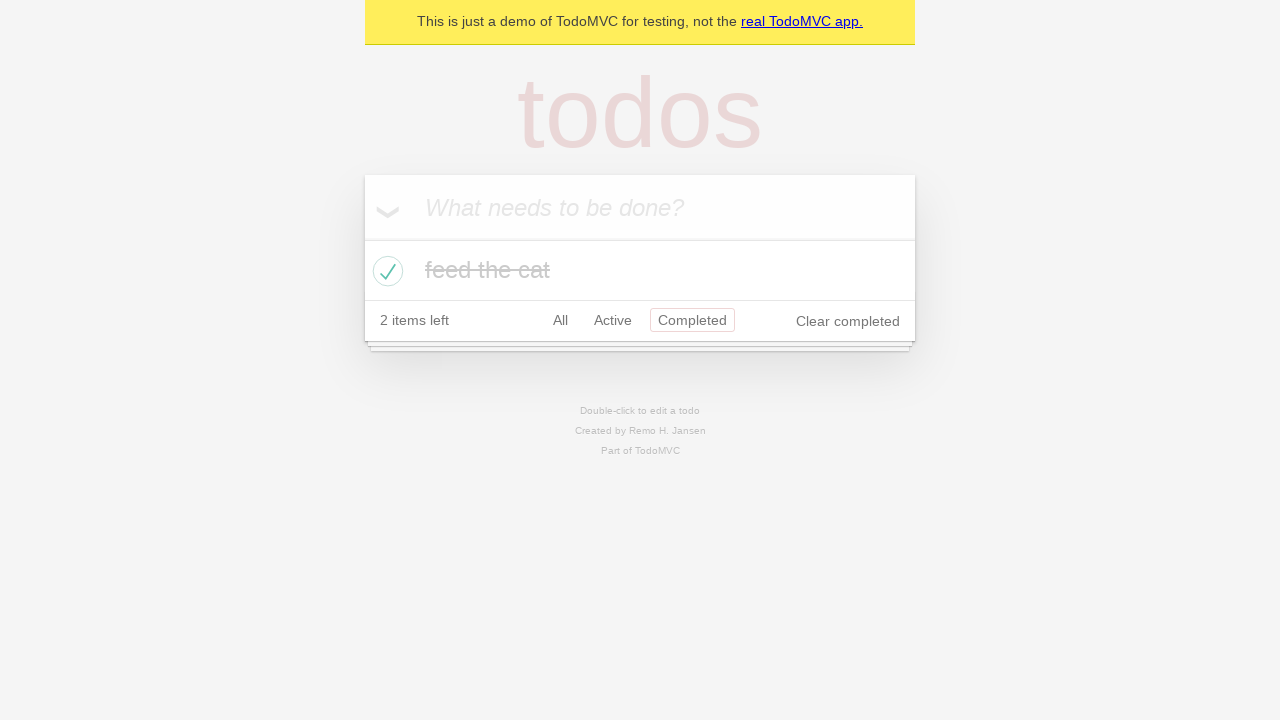

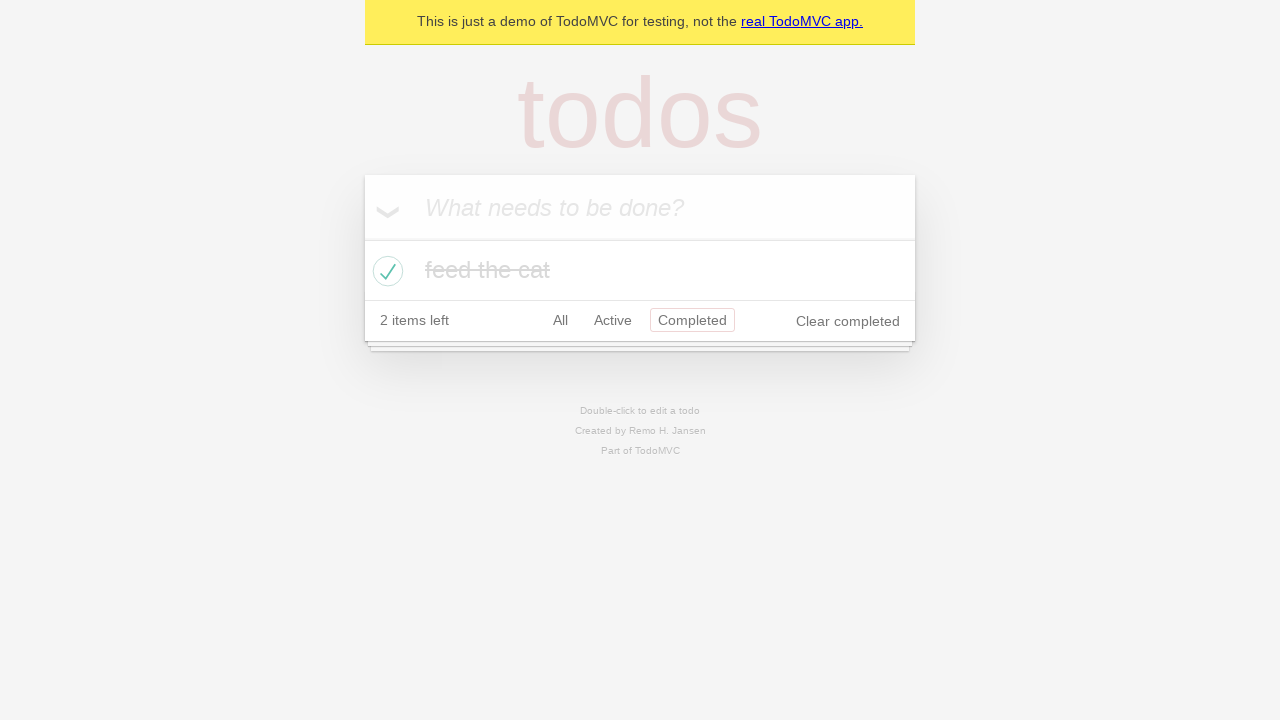